Tests file download functionality by navigating to a download page and clicking on a file link to initiate download

Starting URL: https://the-internet.herokuapp.com/download

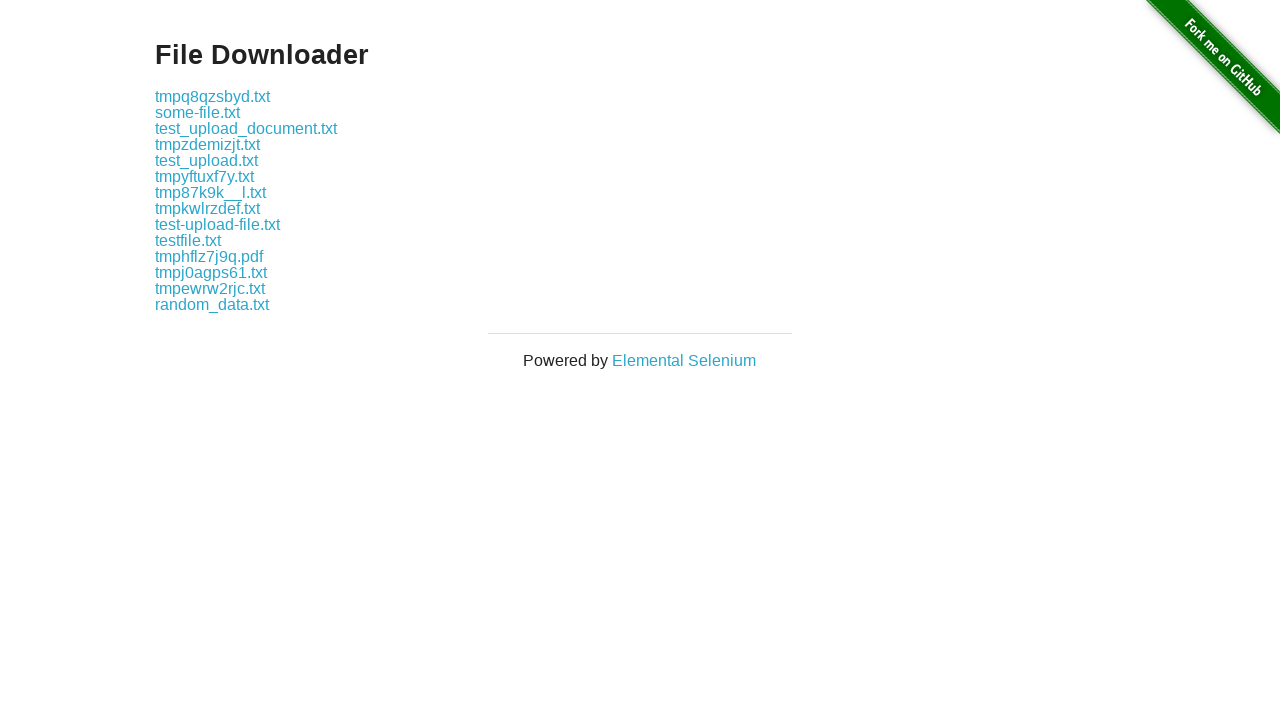

Clicked on .txt file link to initiate download at (212, 96) on a:has-text('.txt')
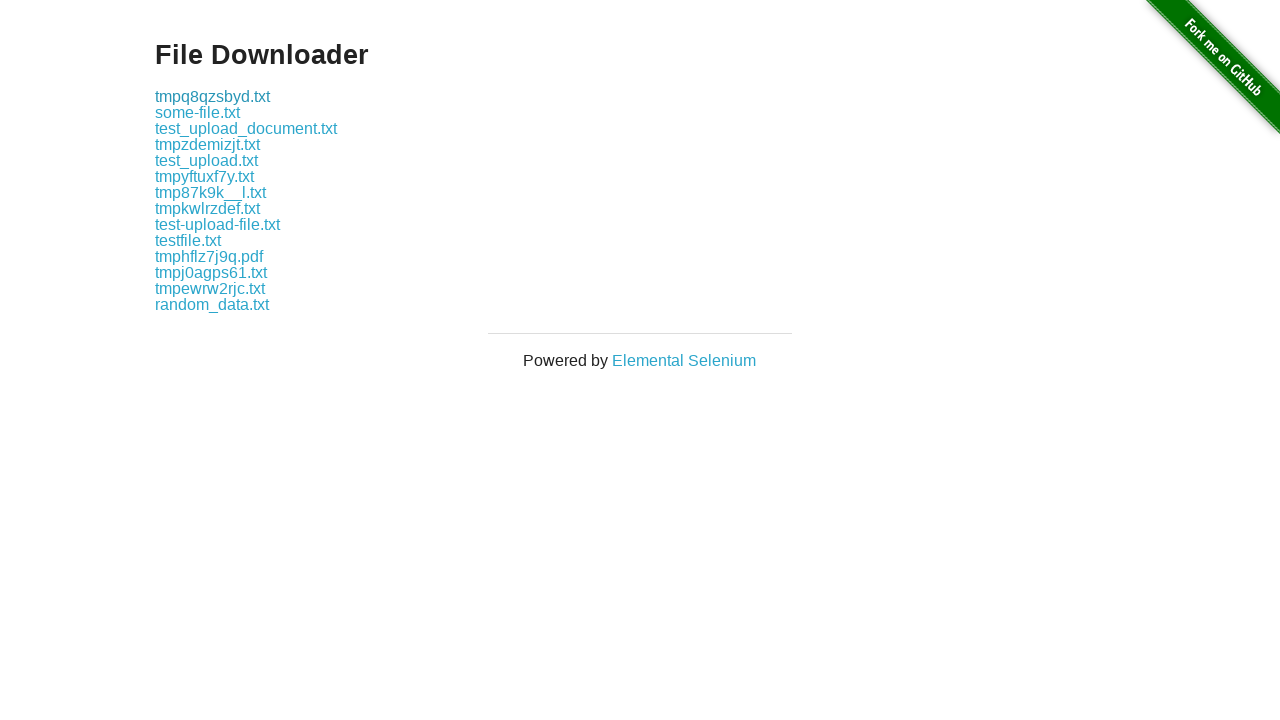

Waited for download to initiate
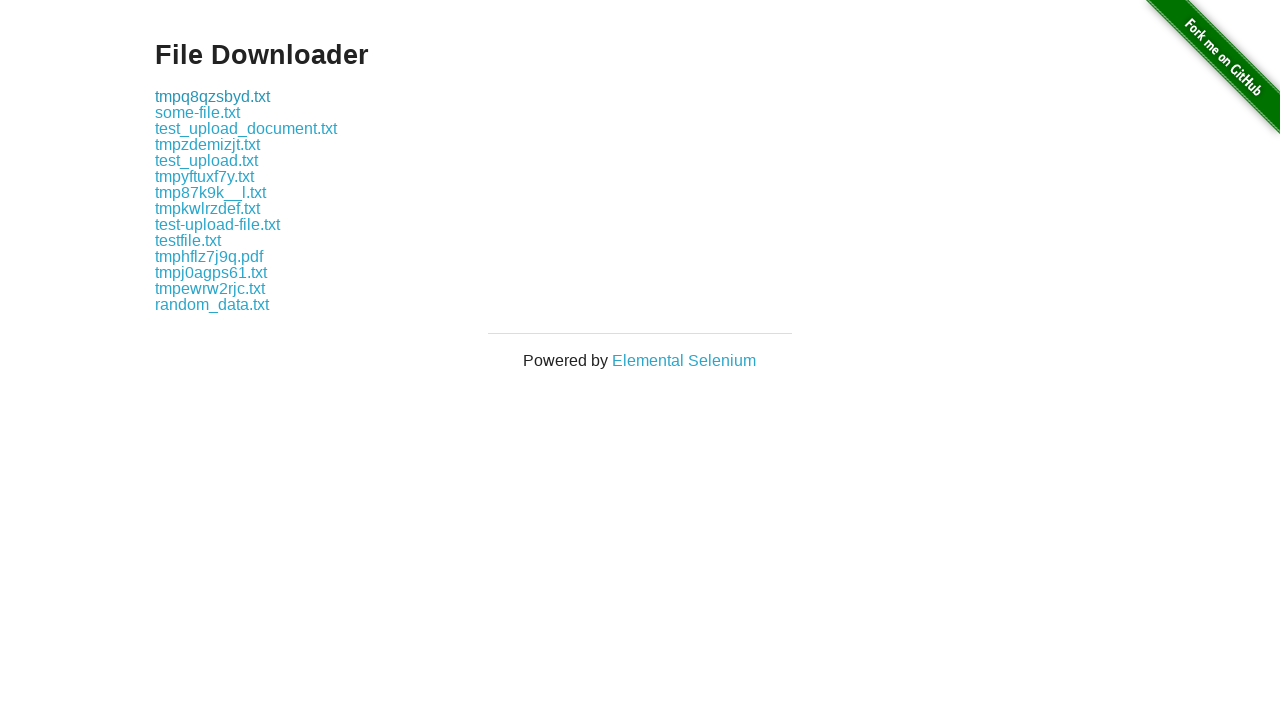

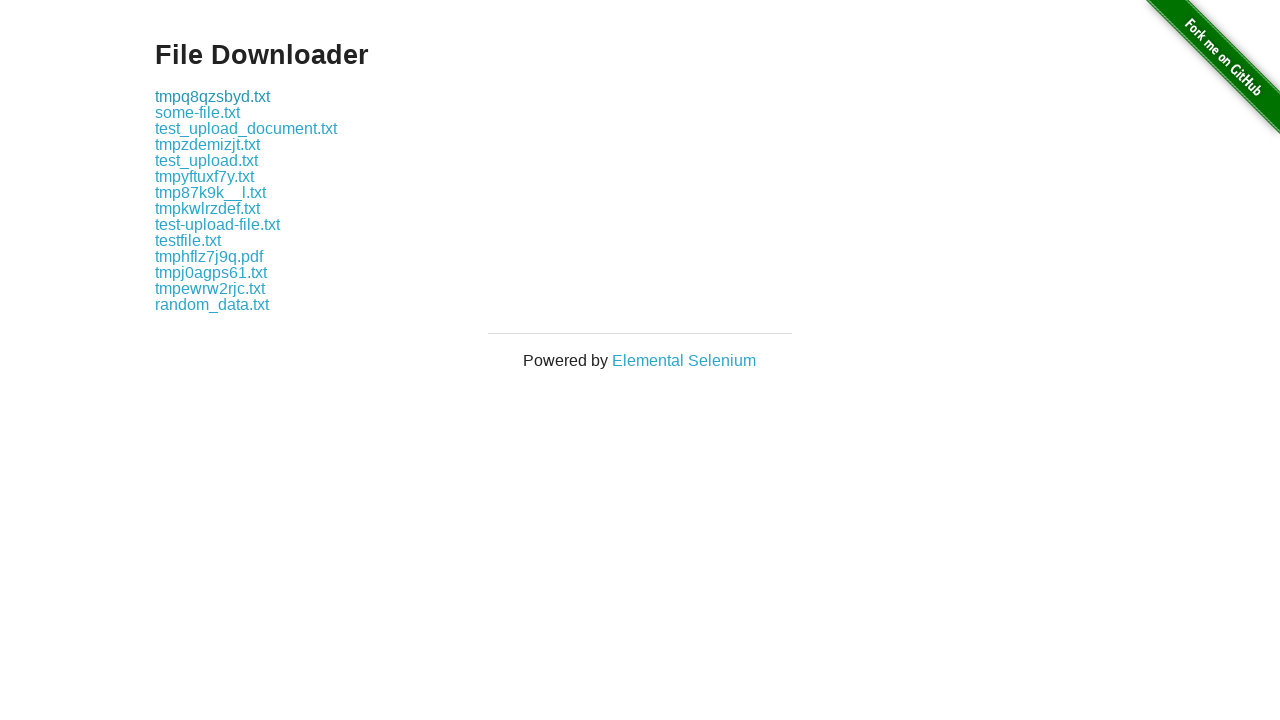